Navigates to the USDA APHIS public inspection reports search tool, selects Missouri as the state, clicks to view inspection reports, filters by DOGS, performs a search, and paginates through results.

Starting URL: https://aphis.my.site.com/PublicSearchTool/s/inspection-reports

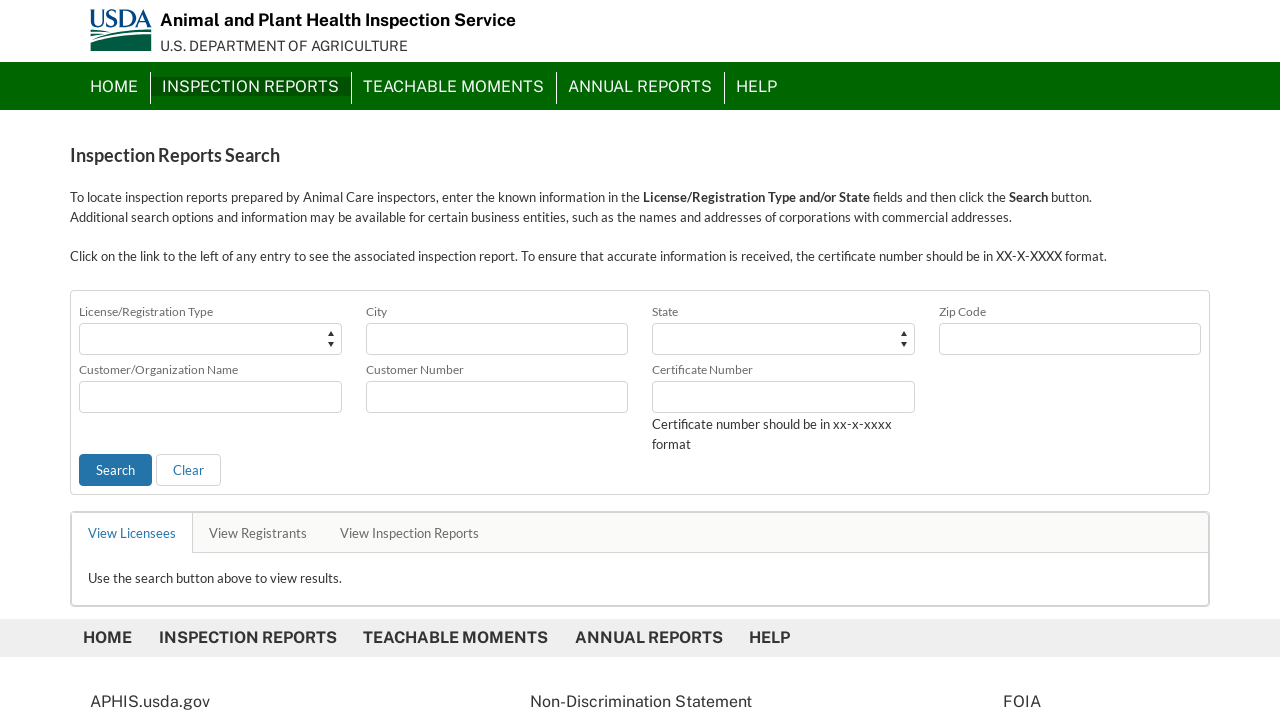

Waited for page to load (networkidle)
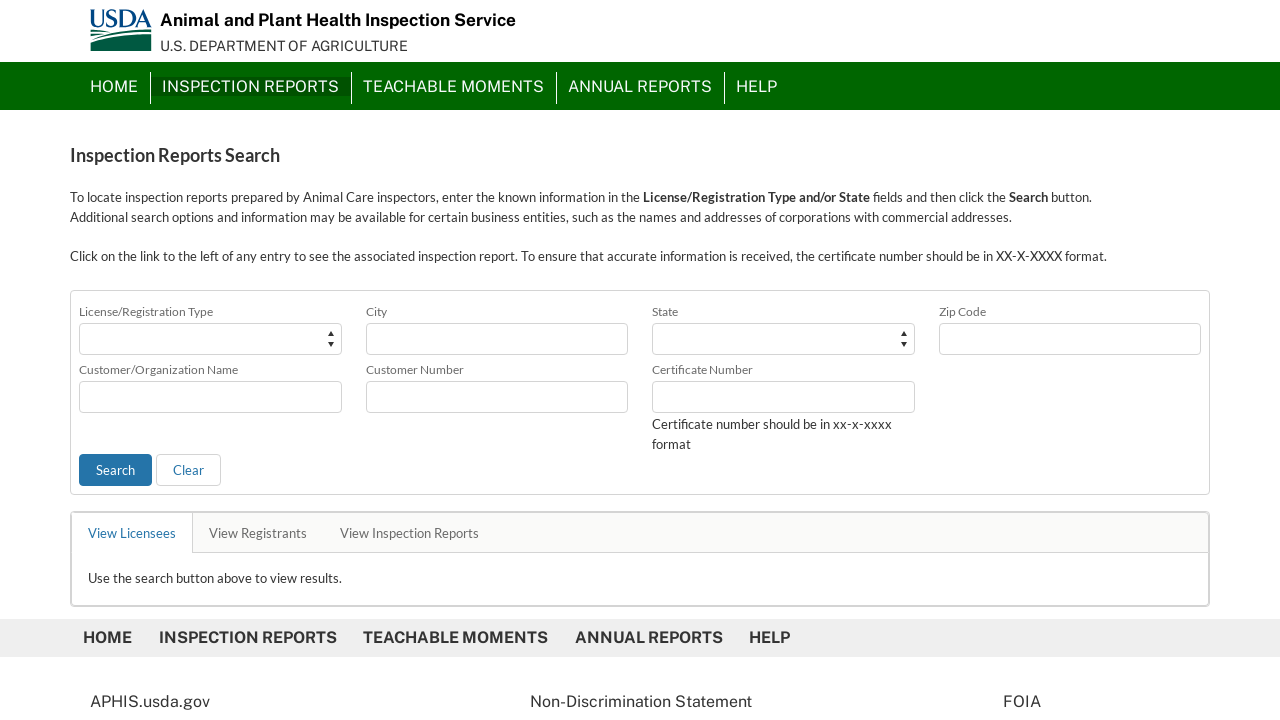

Located state dropdown (second select element)
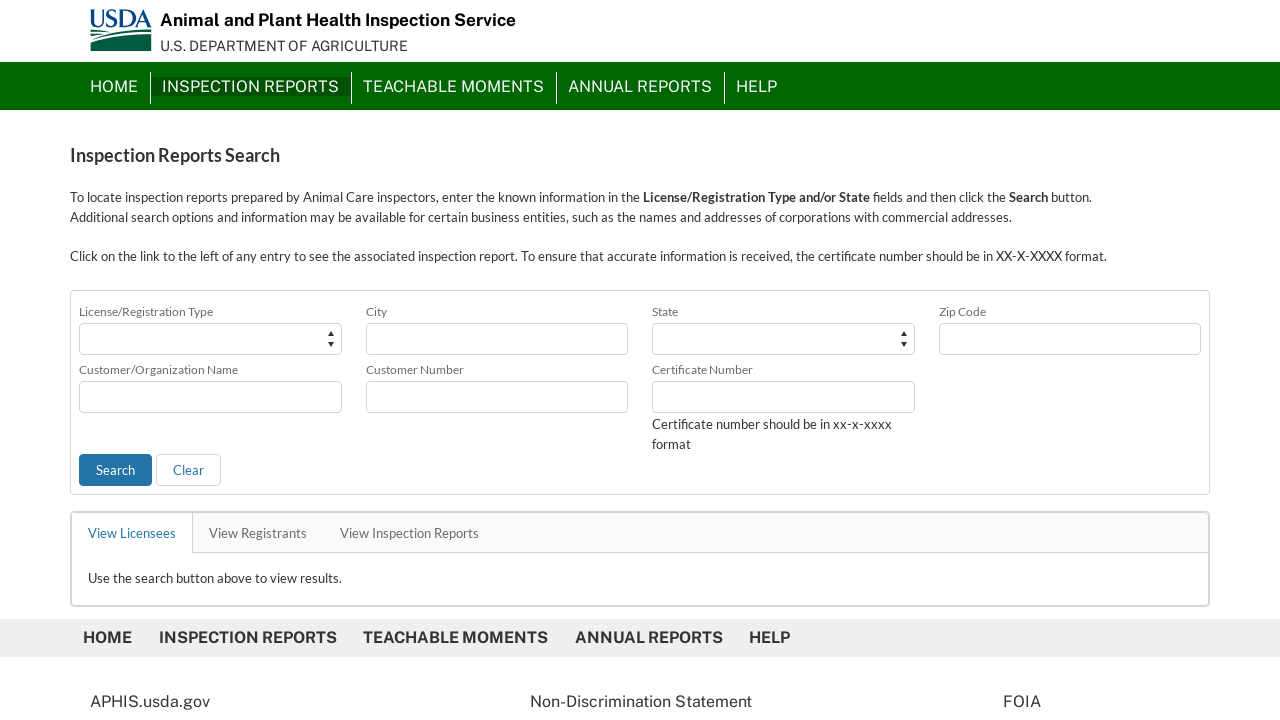

Selected Missouri (MO) from state dropdown on select >> nth=1
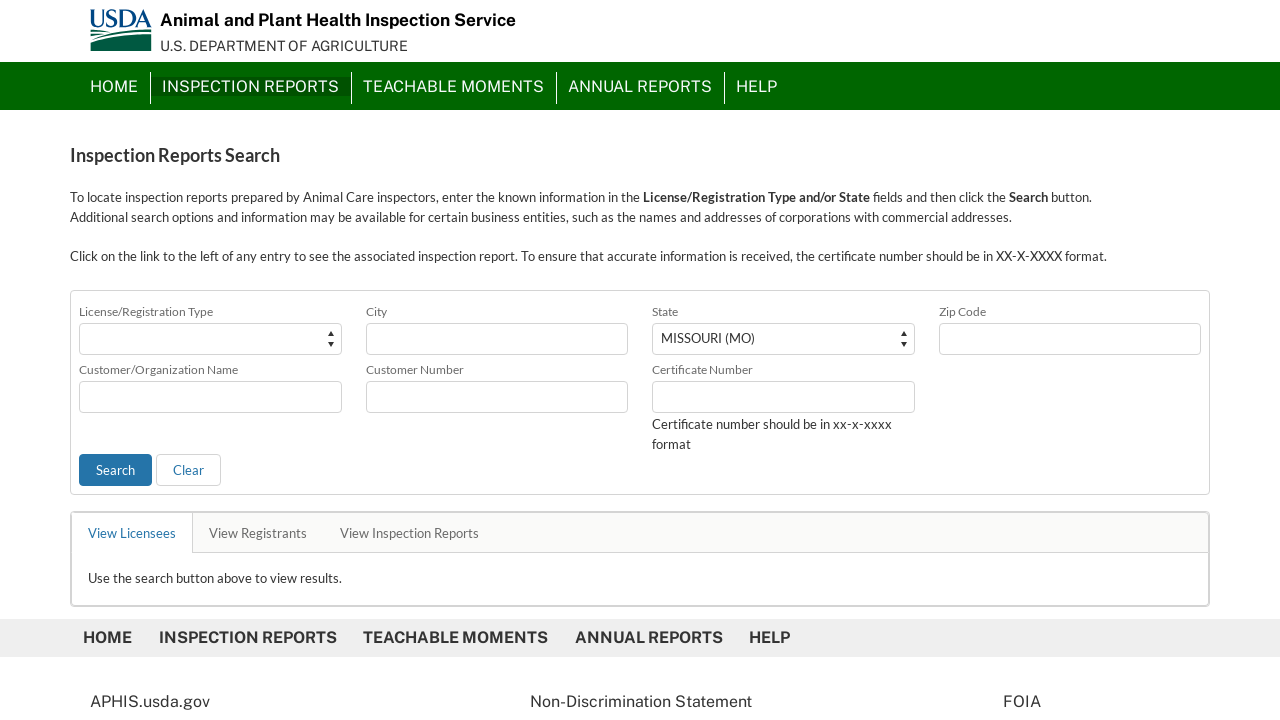

Clicked 'View Inspection Reports' link at (410, 533) on a:has-text('View Inspection Reports')
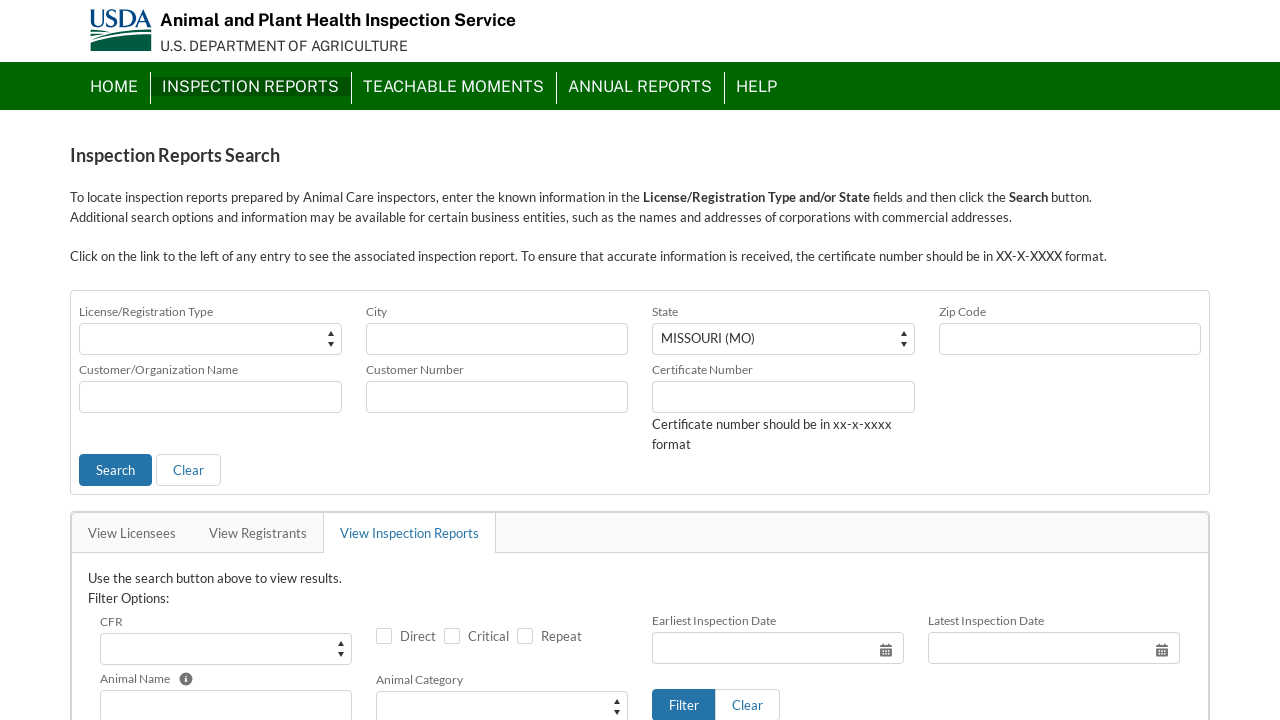

Waited for inspection reports page to load (networkidle)
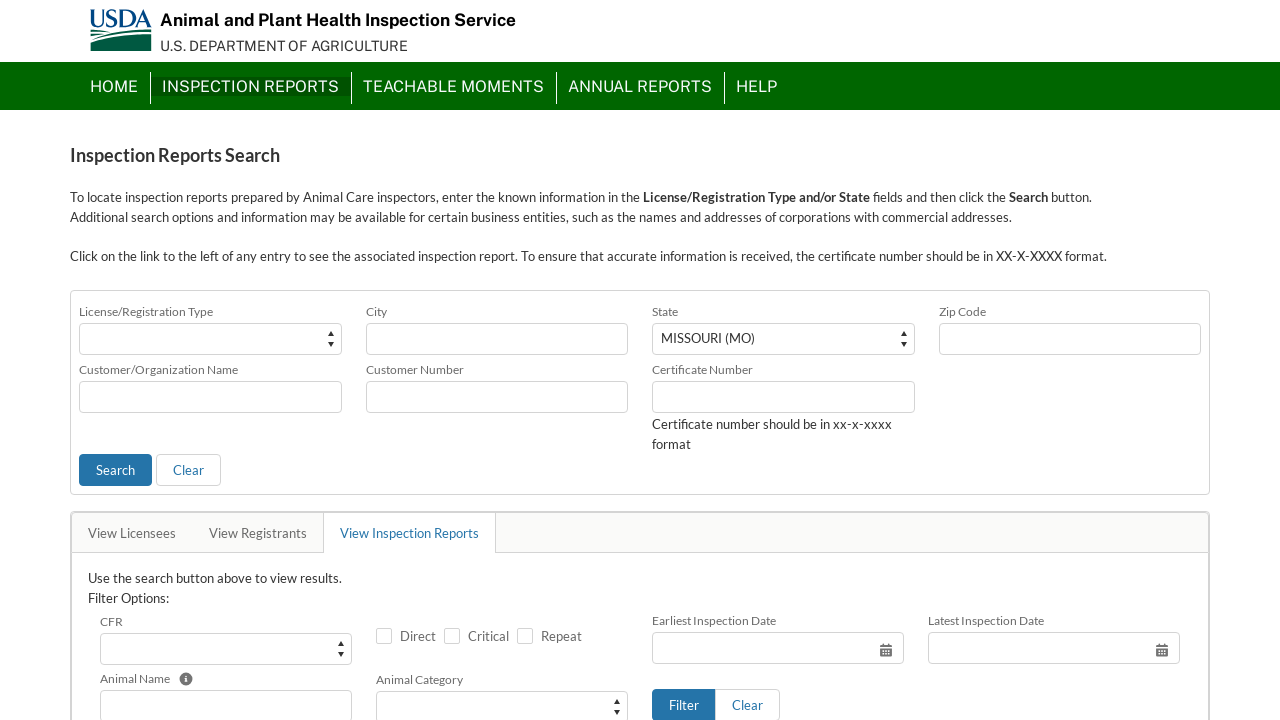

Located animal type dropdown (fourth select element)
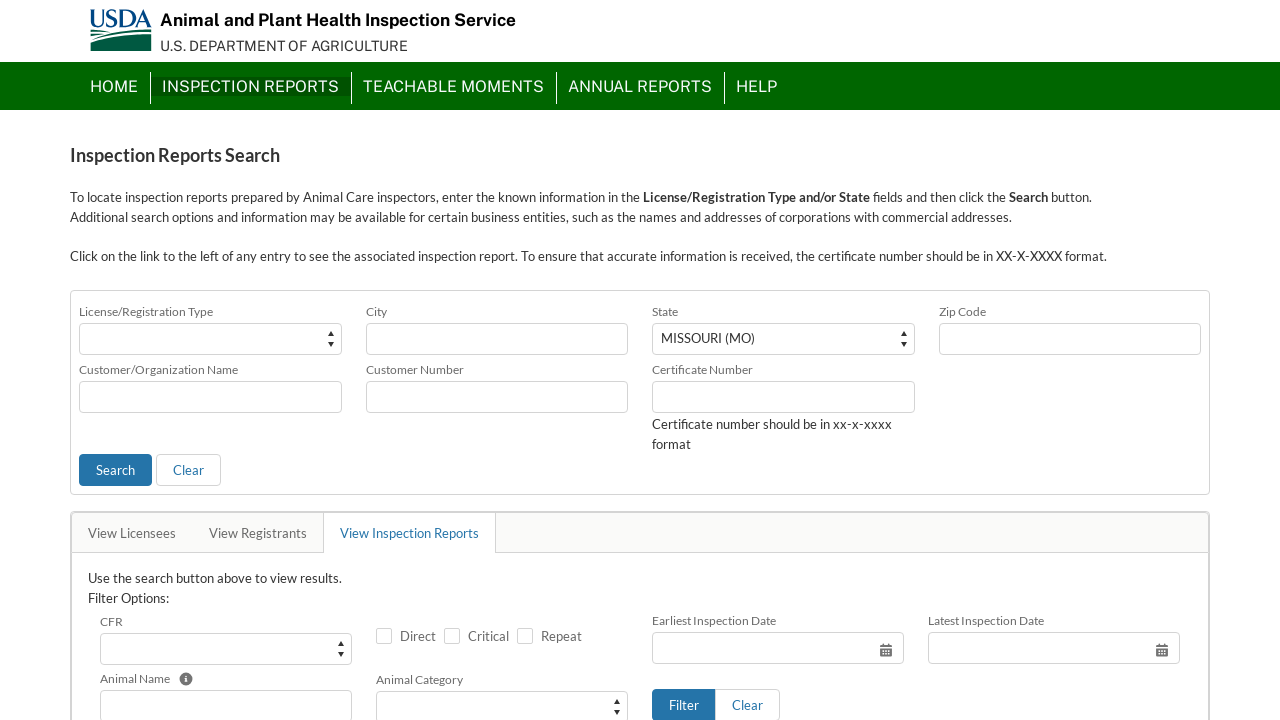

Selected DOGS from animal type dropdown on select >> nth=3
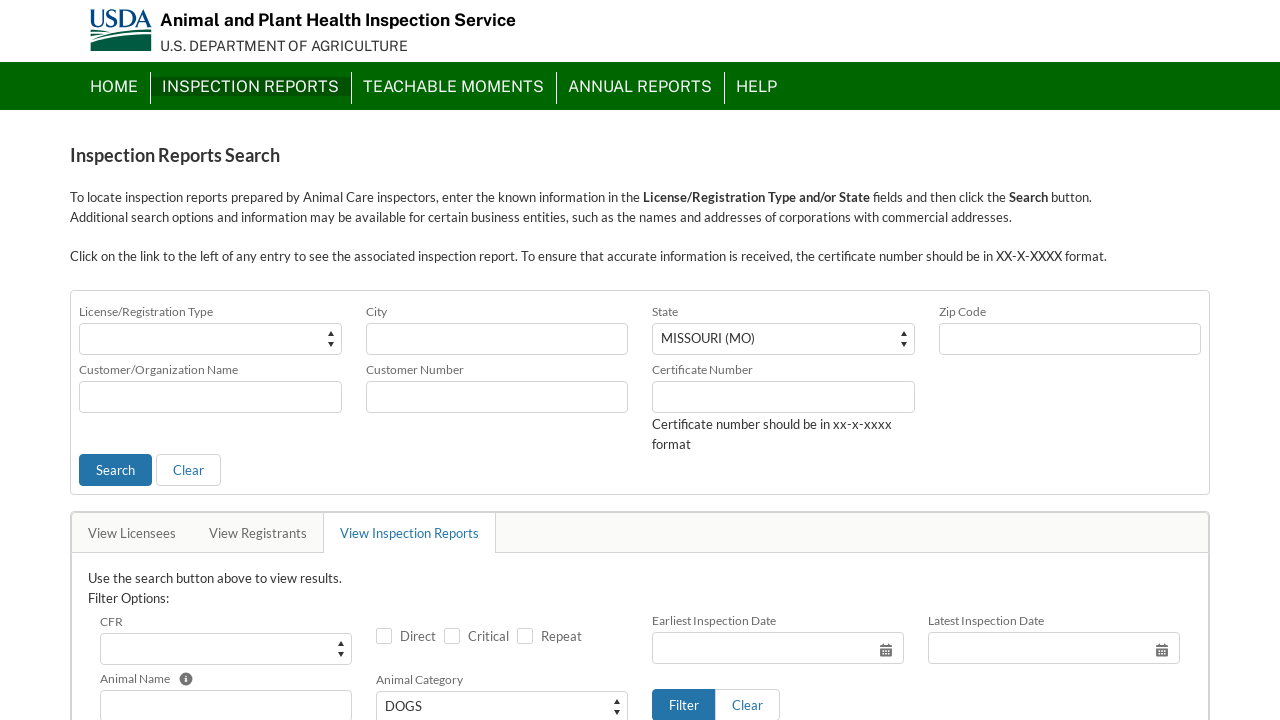

Clicked Search button to filter by DOGS at (116, 470) on button:has-text('Search')
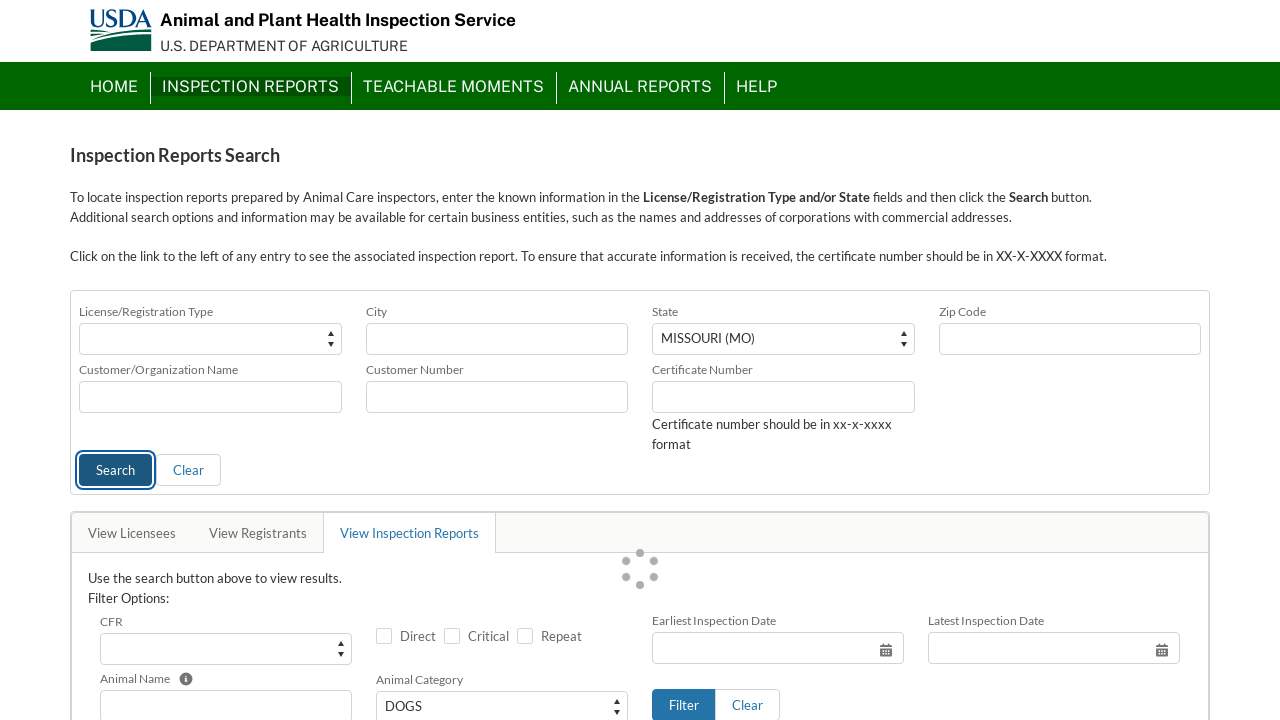

Waited for search results to load (networkidle)
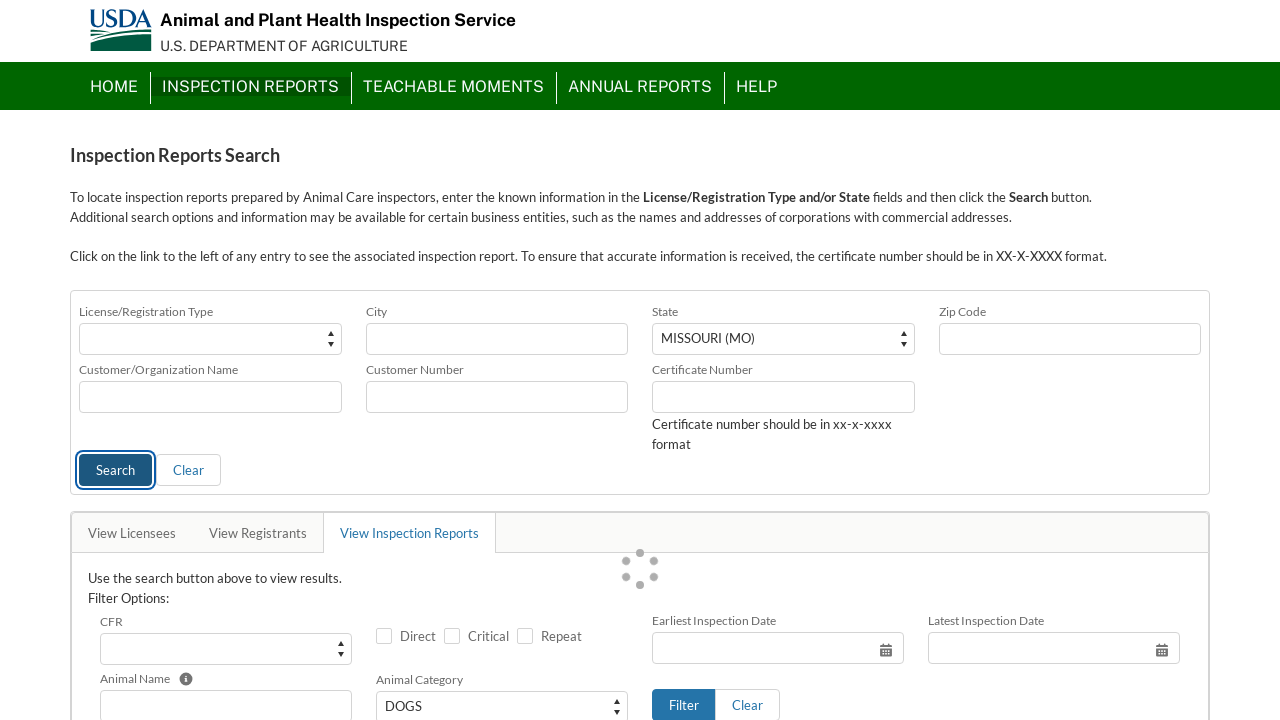

Clicked next page button to paginate through results at (918, 704) on button:has-text('>') >> nth=2
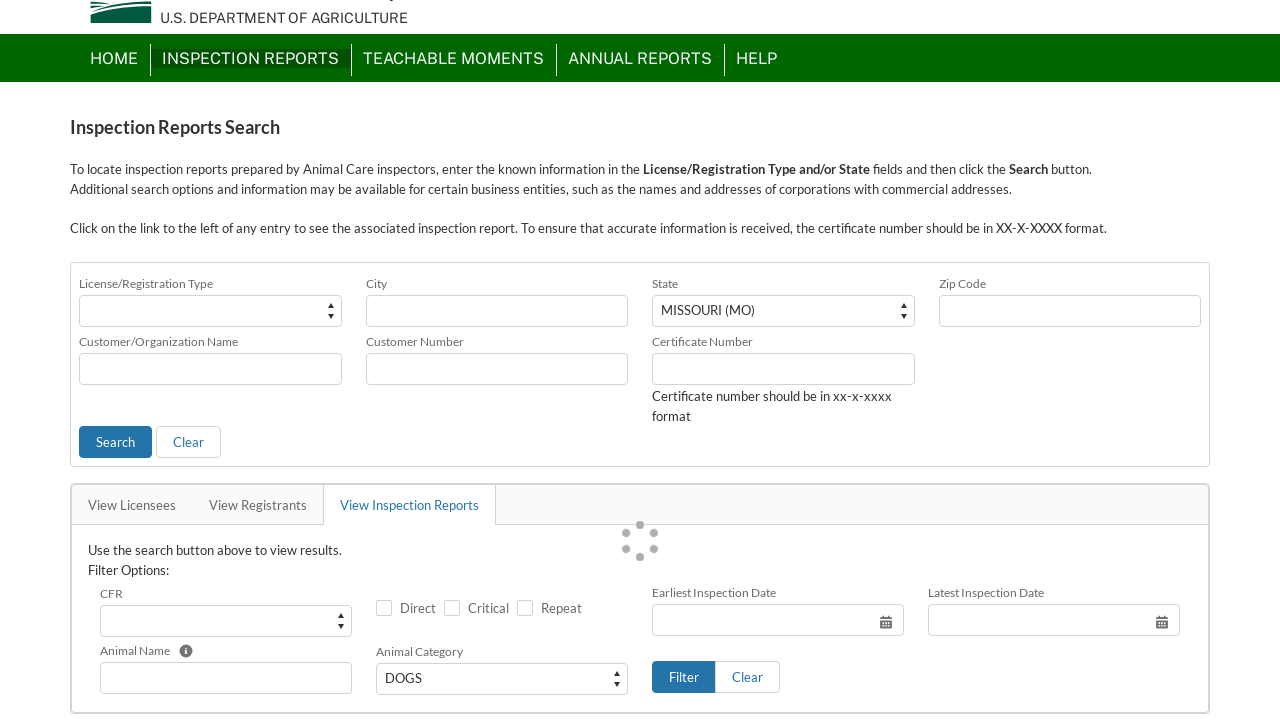

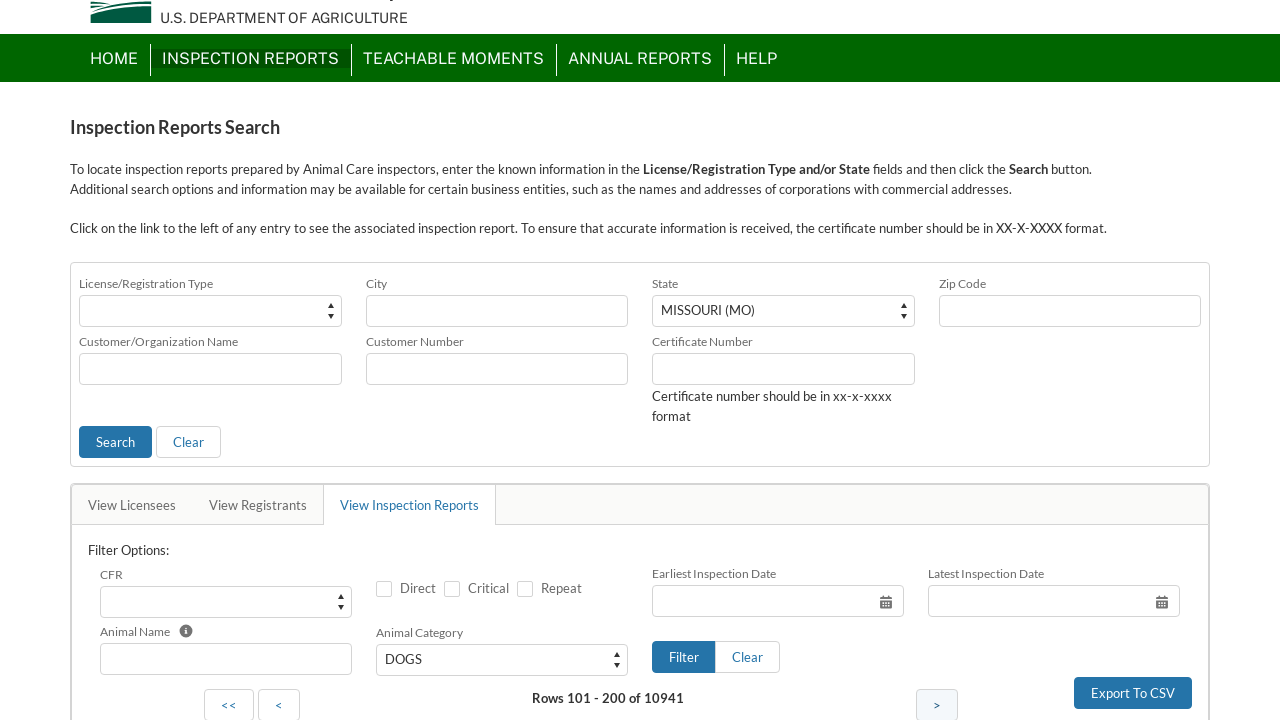